Tests search functionality by clicking on the search input field, typing "selenium" and pressing Enter to search

Starting URL: https://anhtester.com/

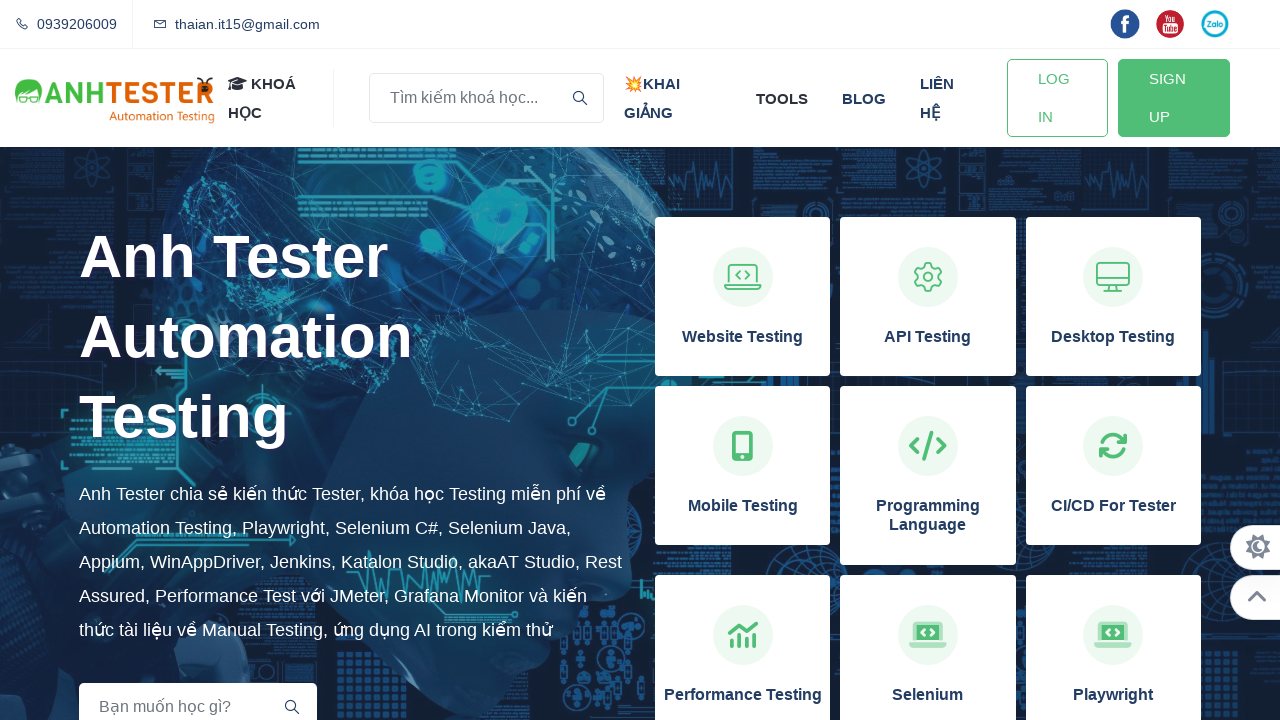

Clicked on the search input field at (486, 98) on input[name='key']
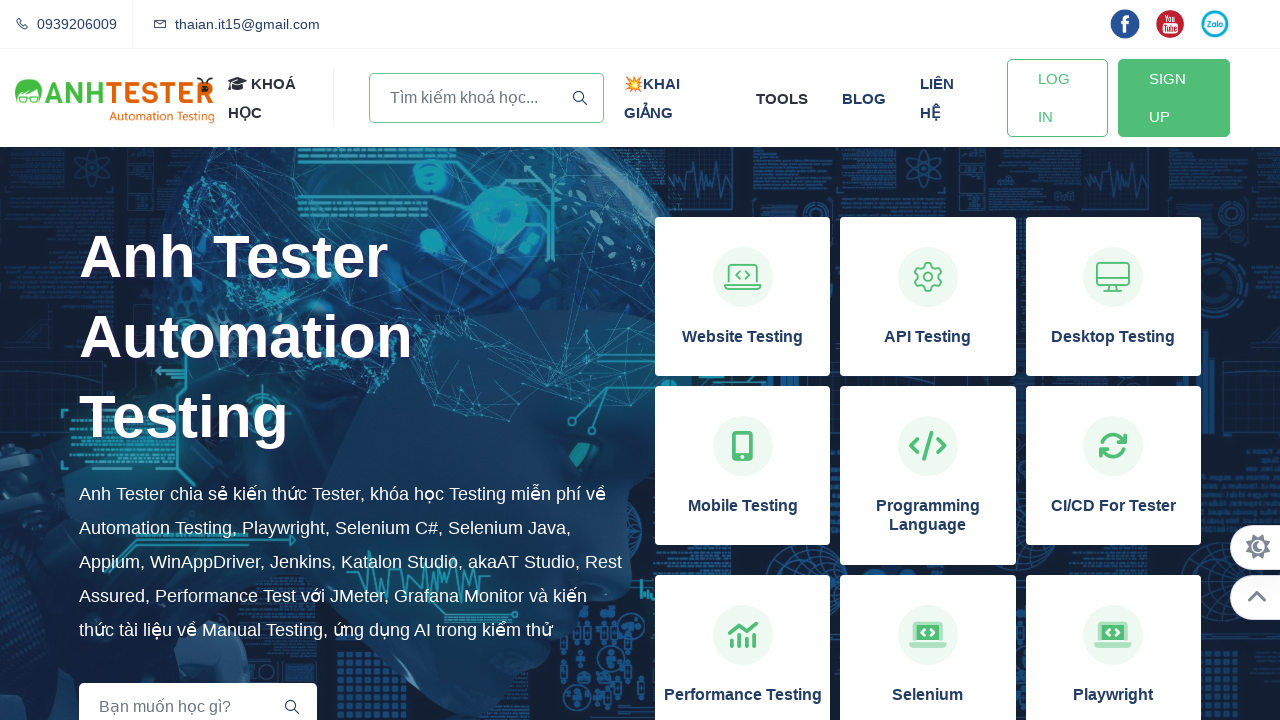

Typed 'selenium' into the search field on input[name='key']
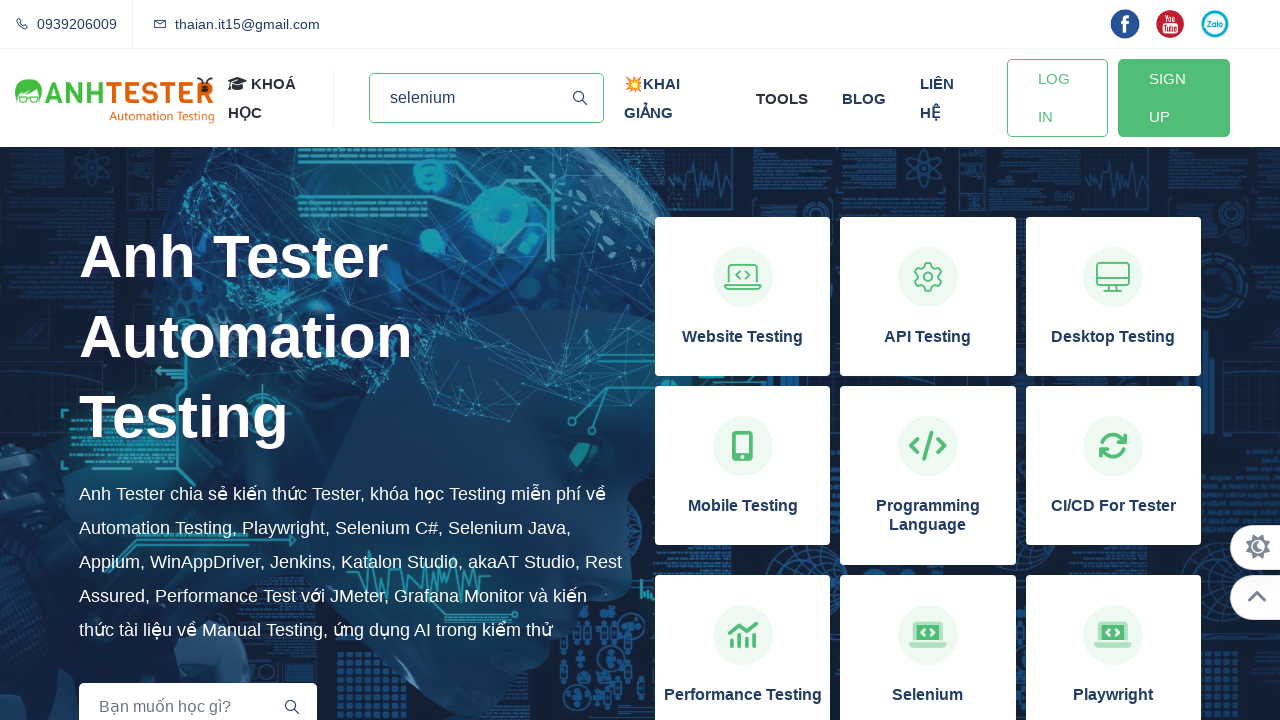

Pressed Enter to submit the search on input[name='key']
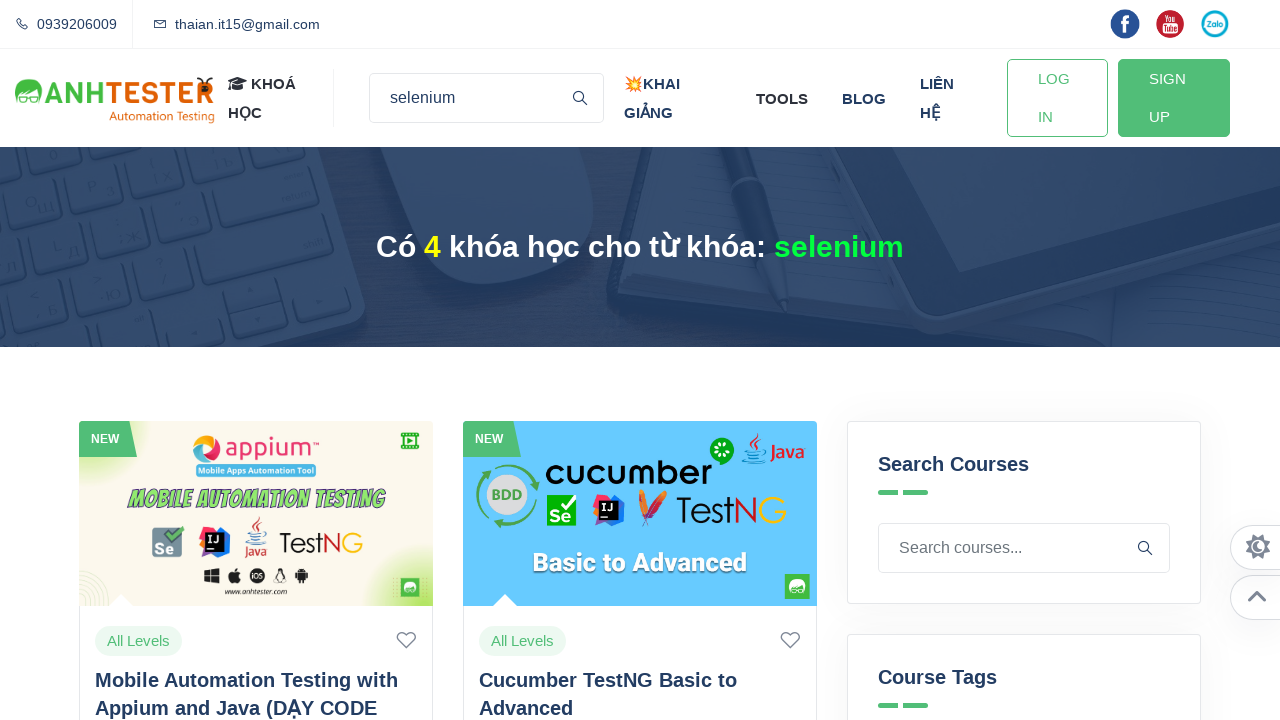

Search results loaded successfully
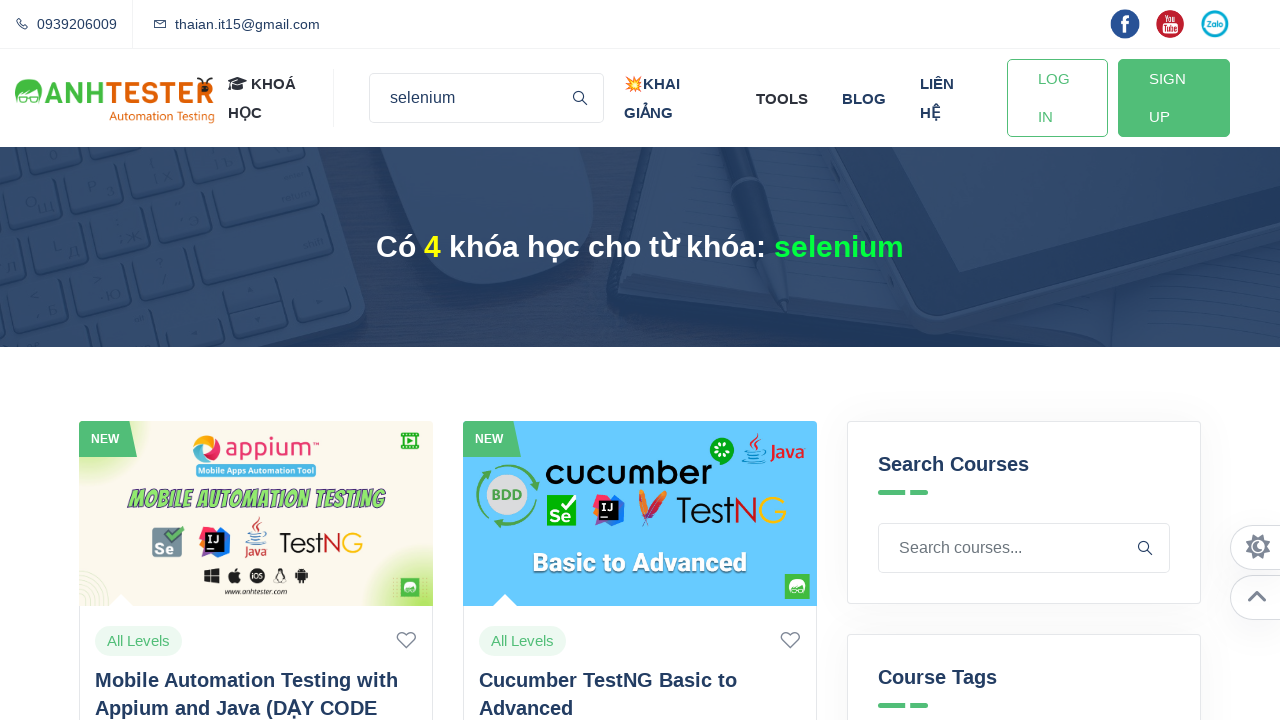

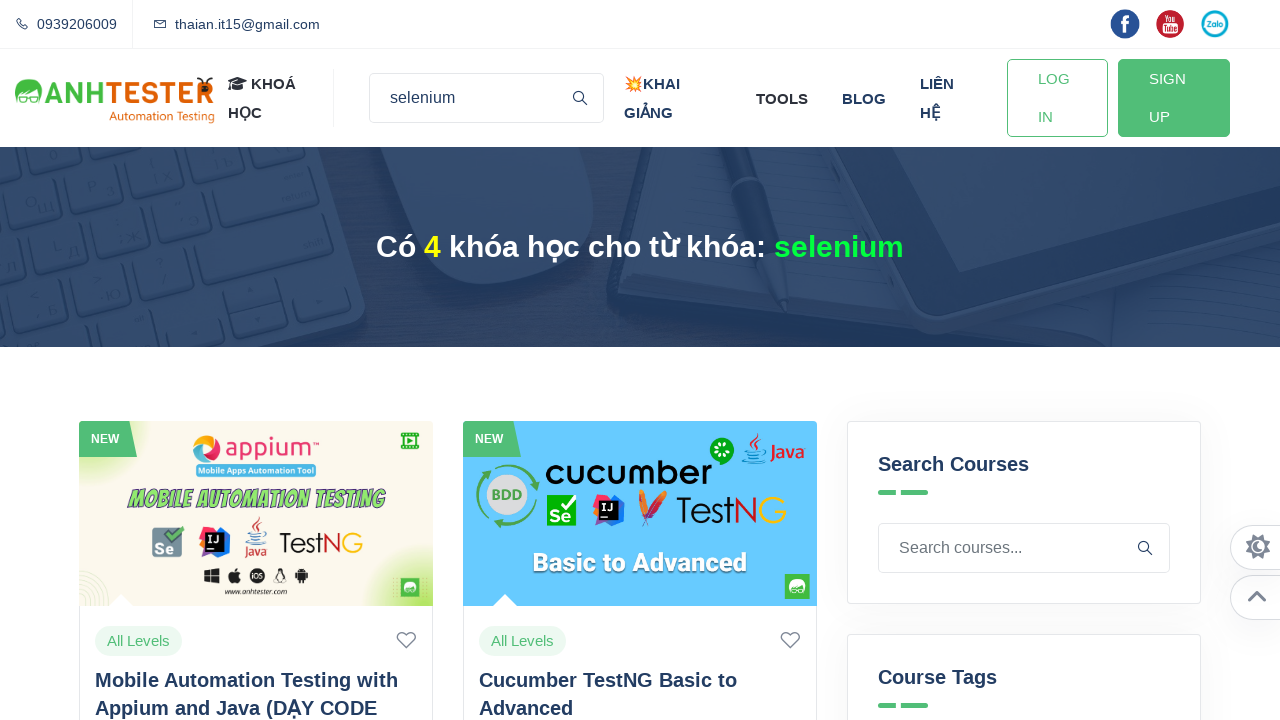